Tests JavaScript alert handling by clicking a button to trigger an alert, accepting it, then reading a value from the page, calculating a mathematical result, entering the answer, and submitting the form.

Starting URL: http://suninjuly.github.io/alert_accept.html

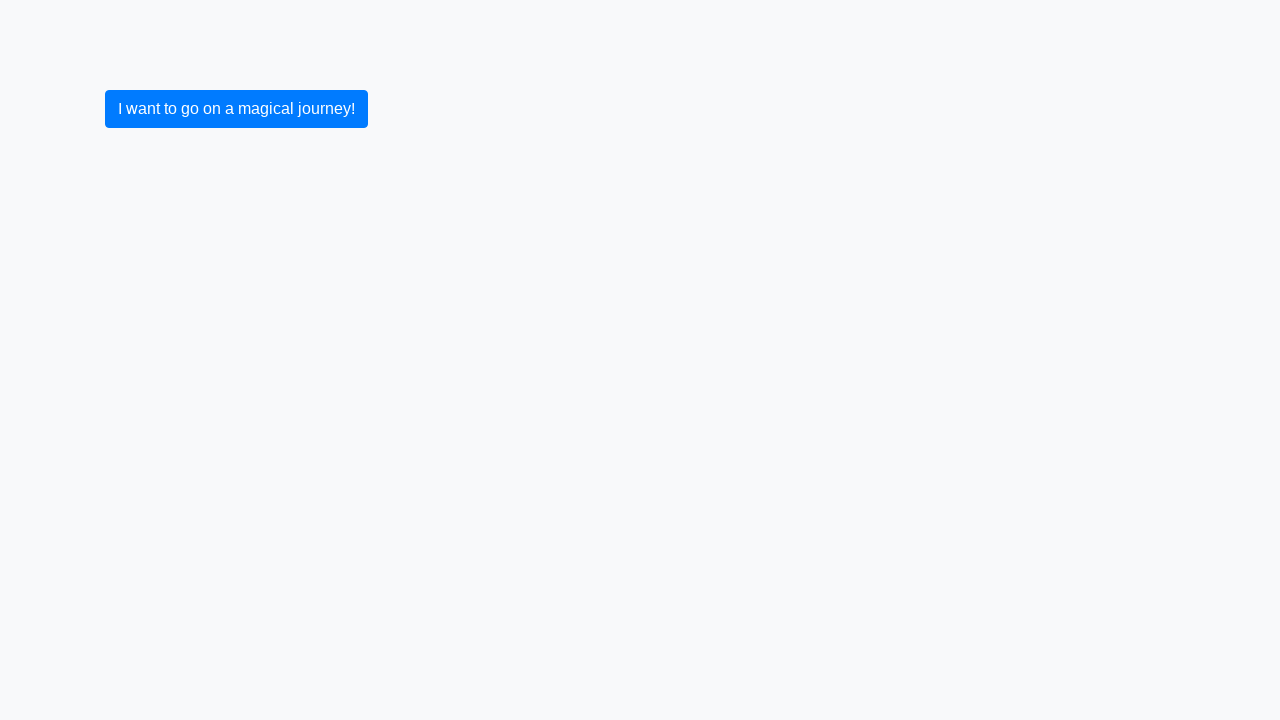

Set up dialog handler to accept JavaScript alerts
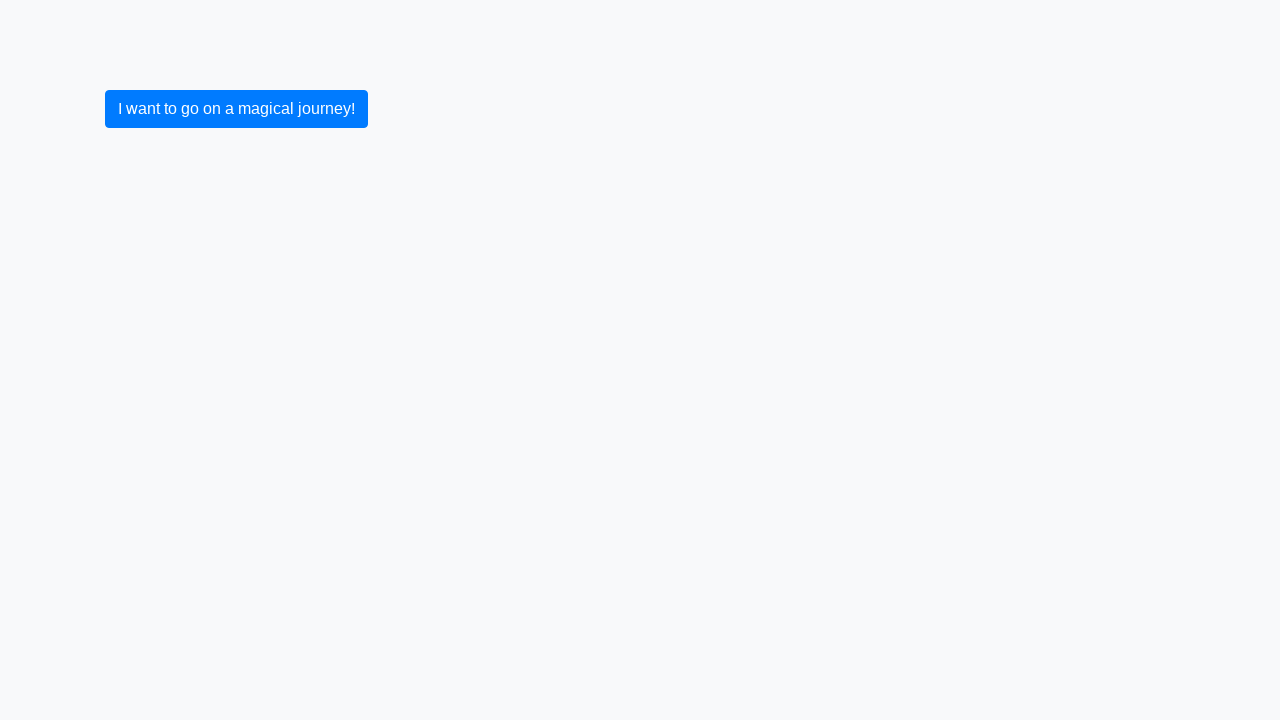

Clicked button to trigger JavaScript alert at (236, 109) on .btn
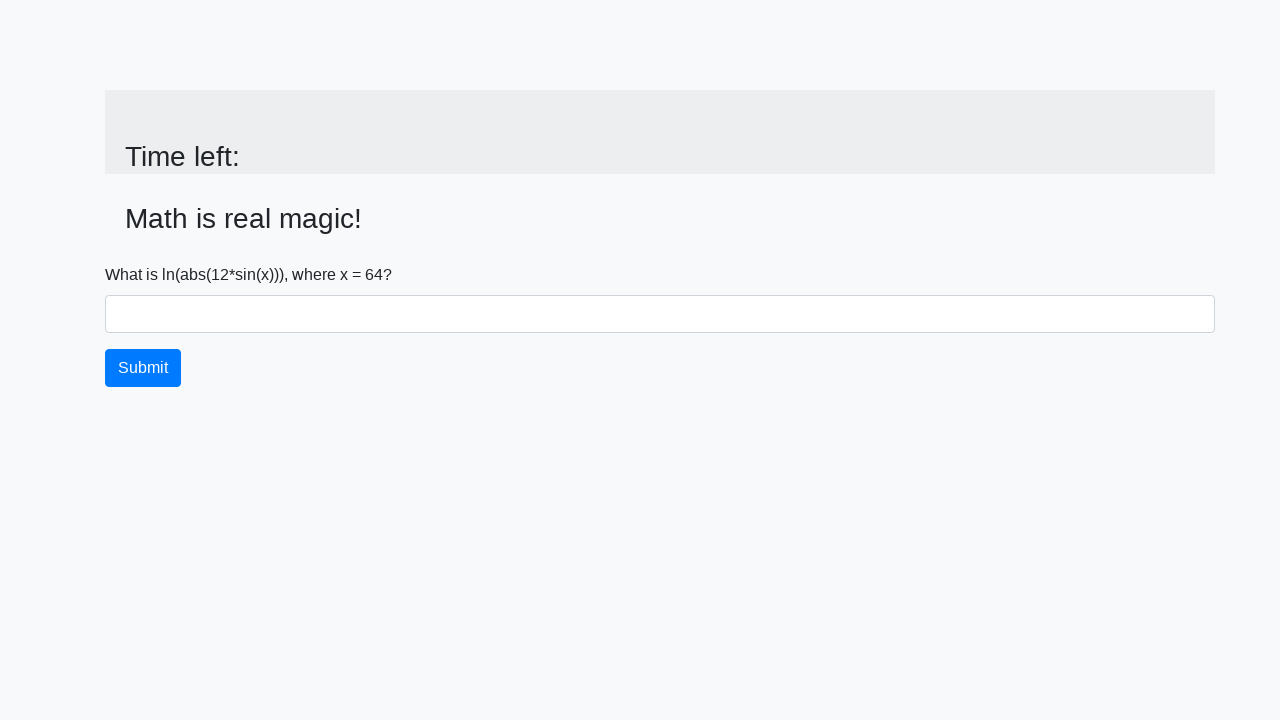

Alert was accepted and input value element is now visible
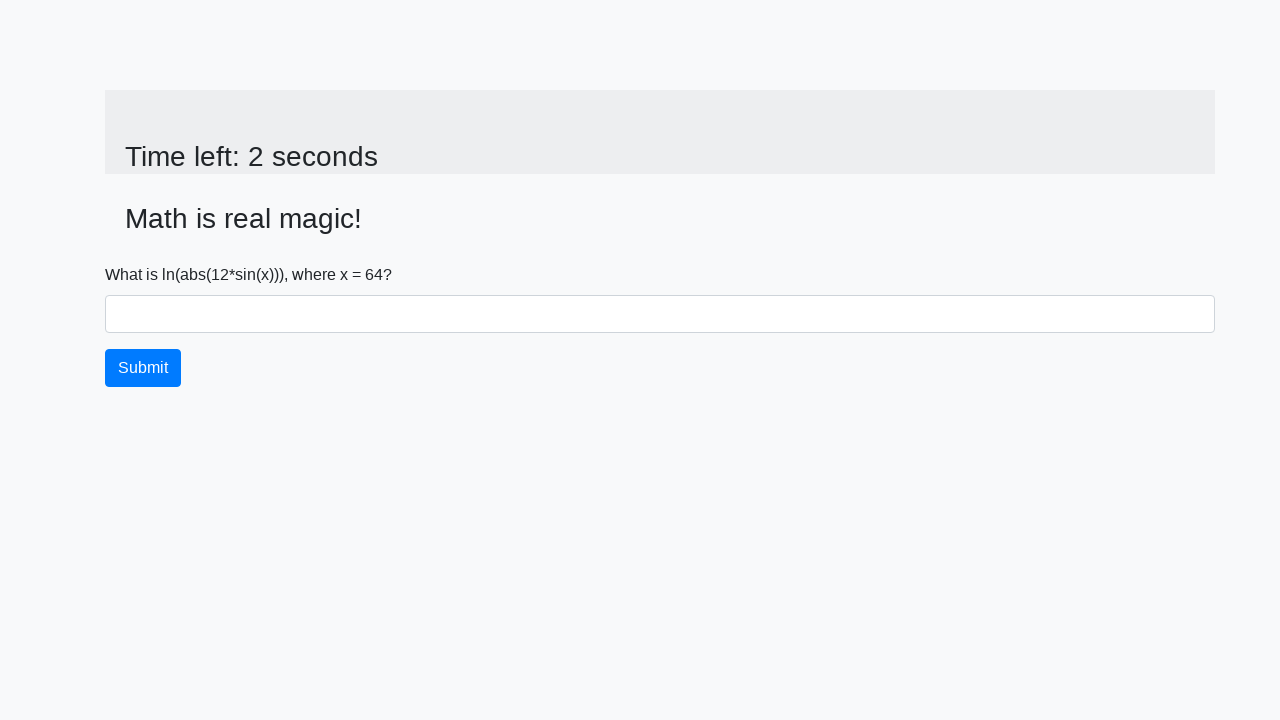

Retrieved value from page: 64
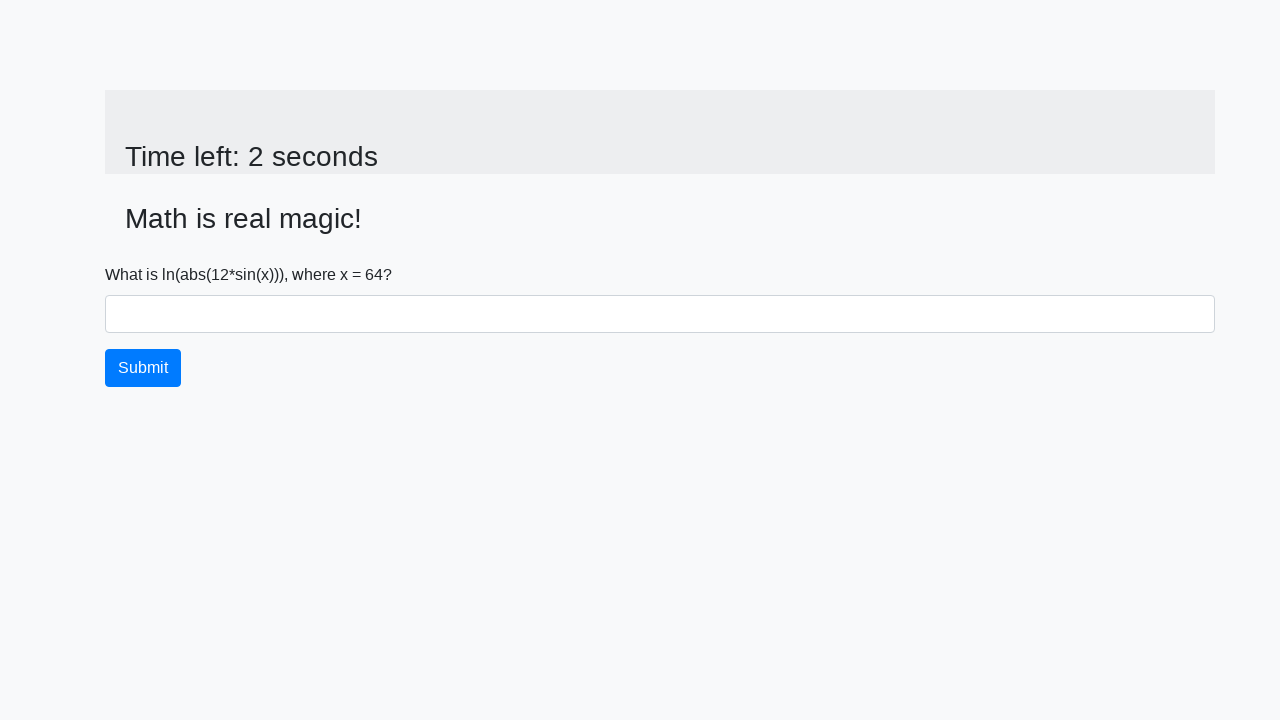

Calculated mathematical result: 2.40155334283626
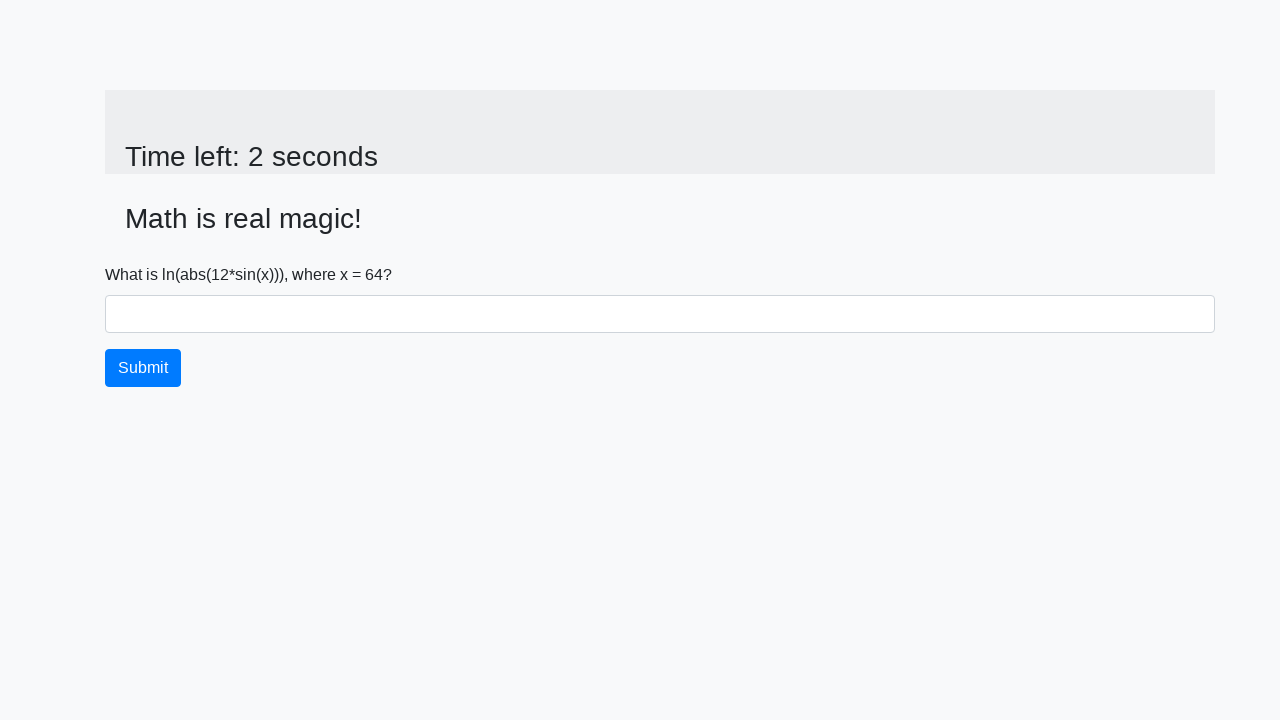

Filled answer field with calculated value: 2.40155334283626 on #answer
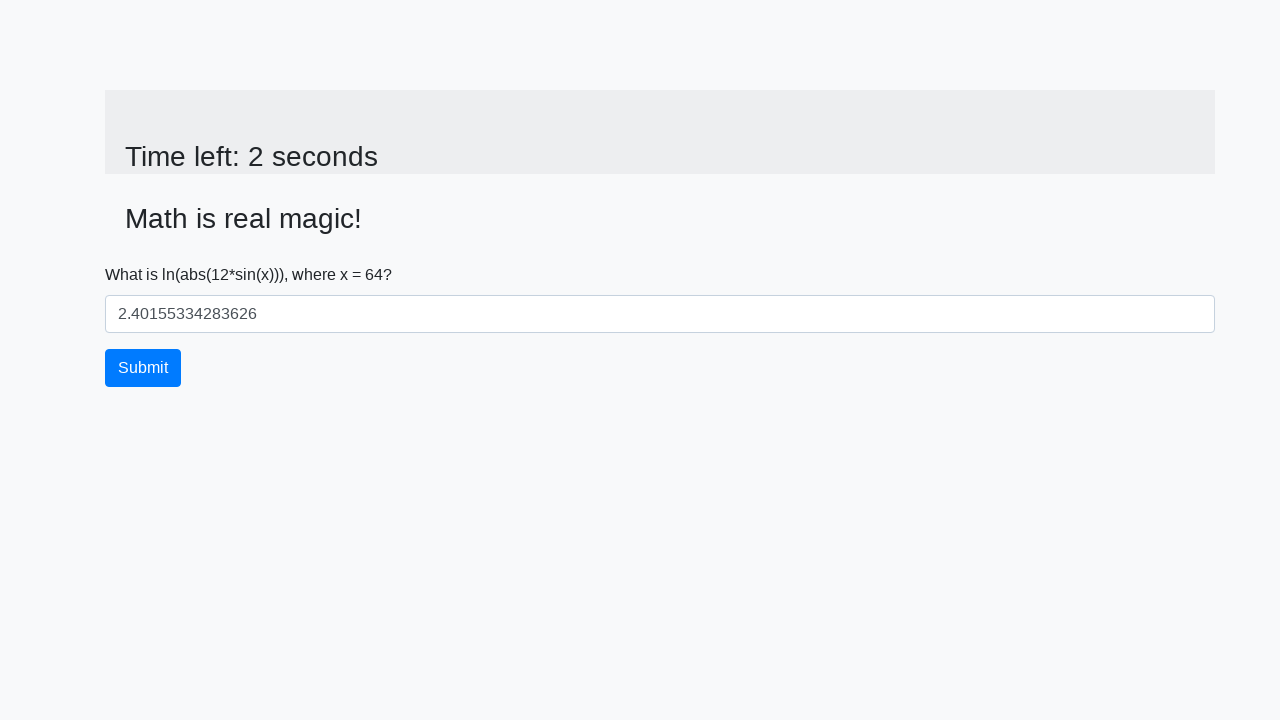

Clicked submit button to submit the form at (143, 368) on .btn
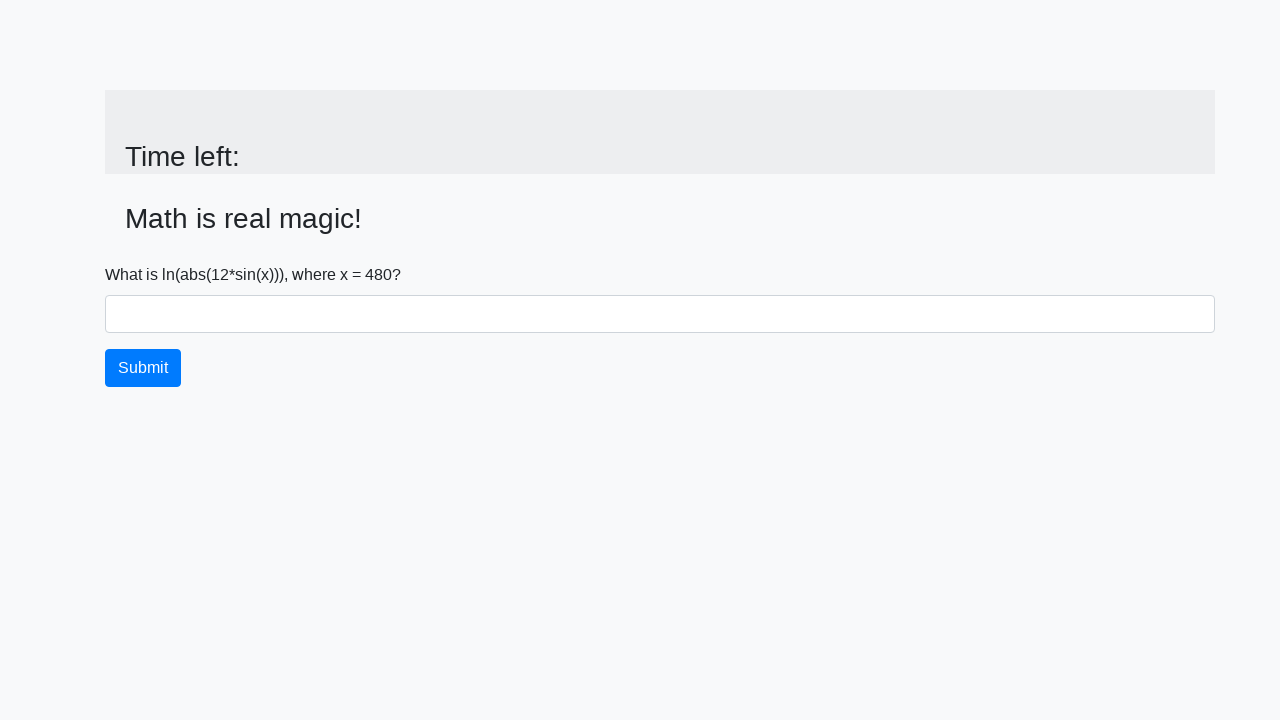

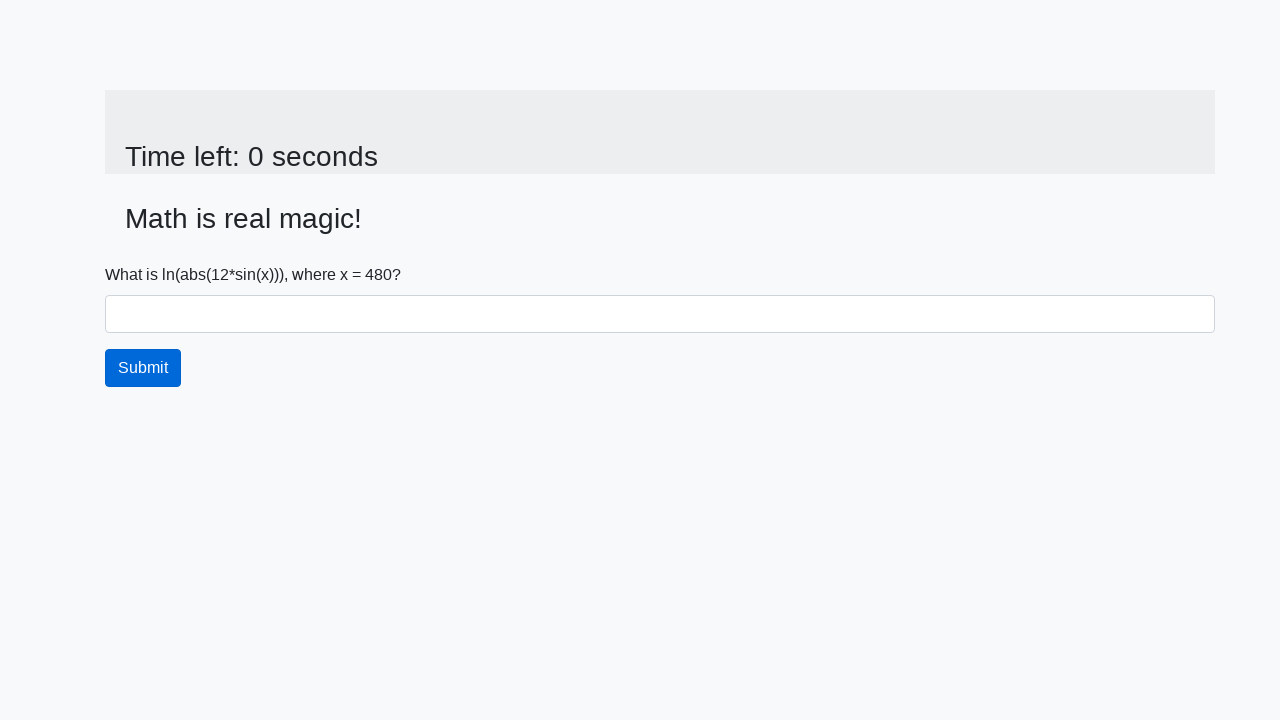